Tests switching between iframe frames and verifying content within each frame

Starting URL: https://demoqa.com/frames

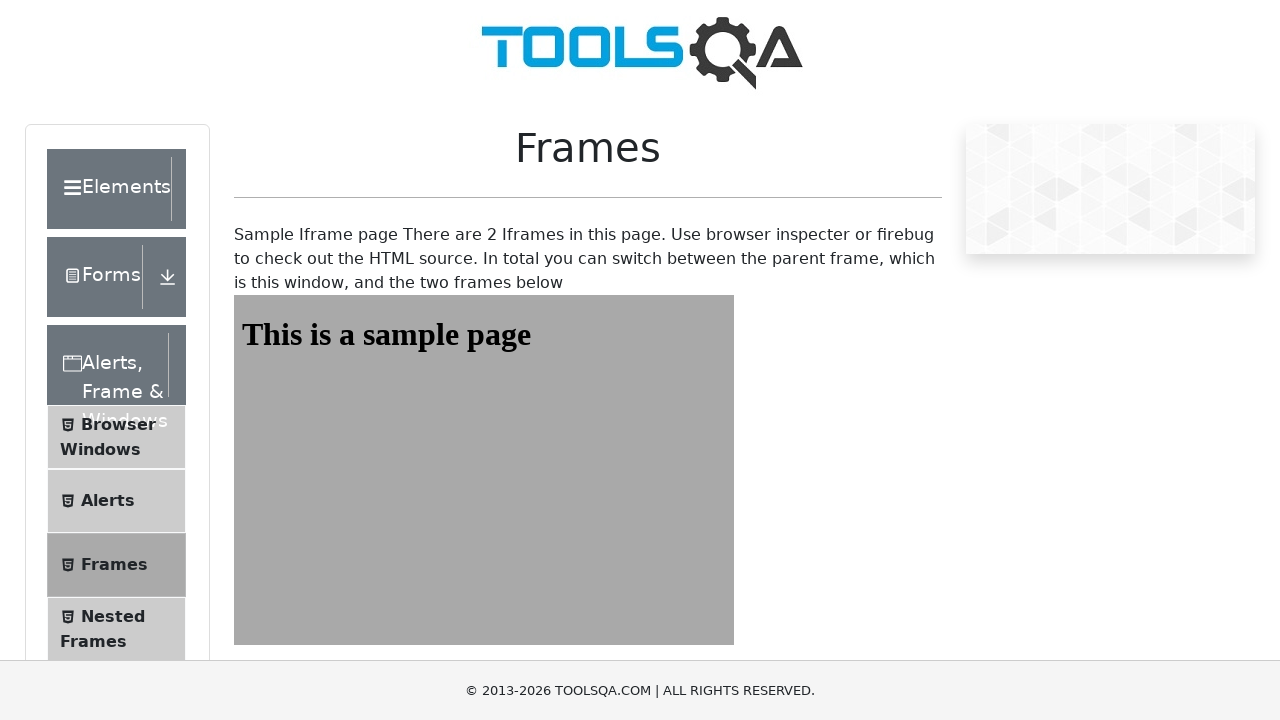

Navigated to frames test page
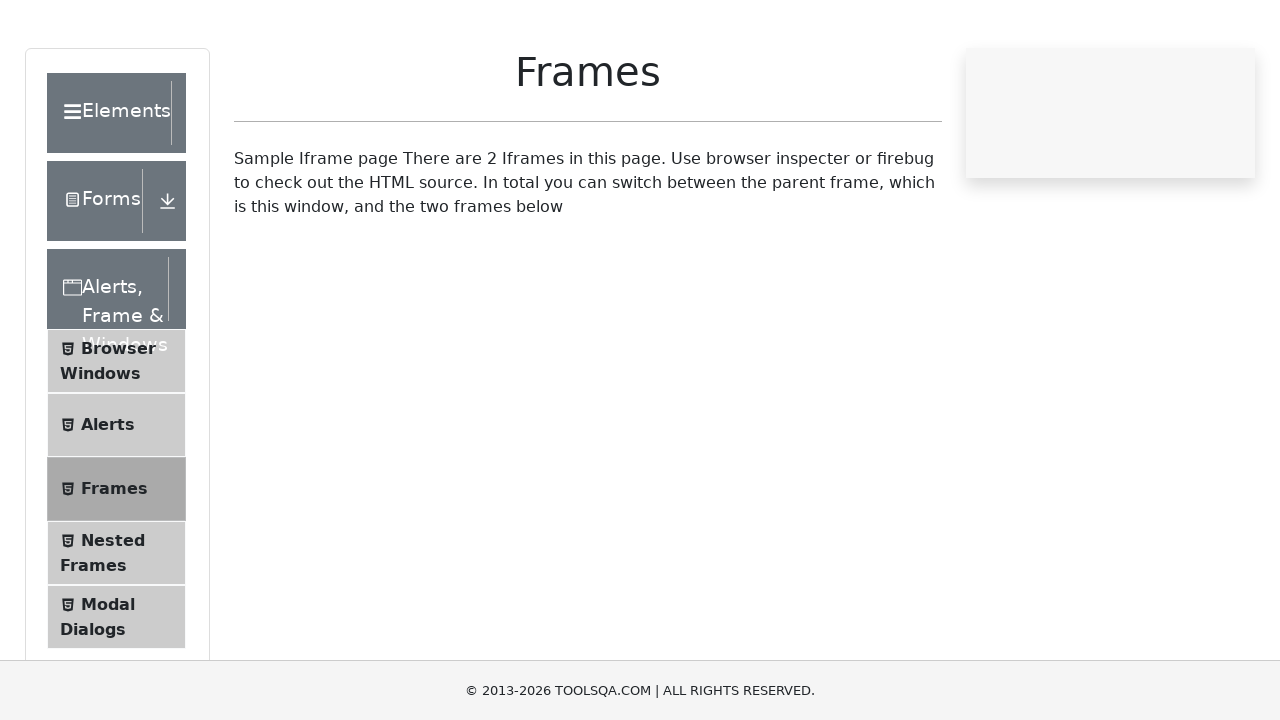

Located first iframe element
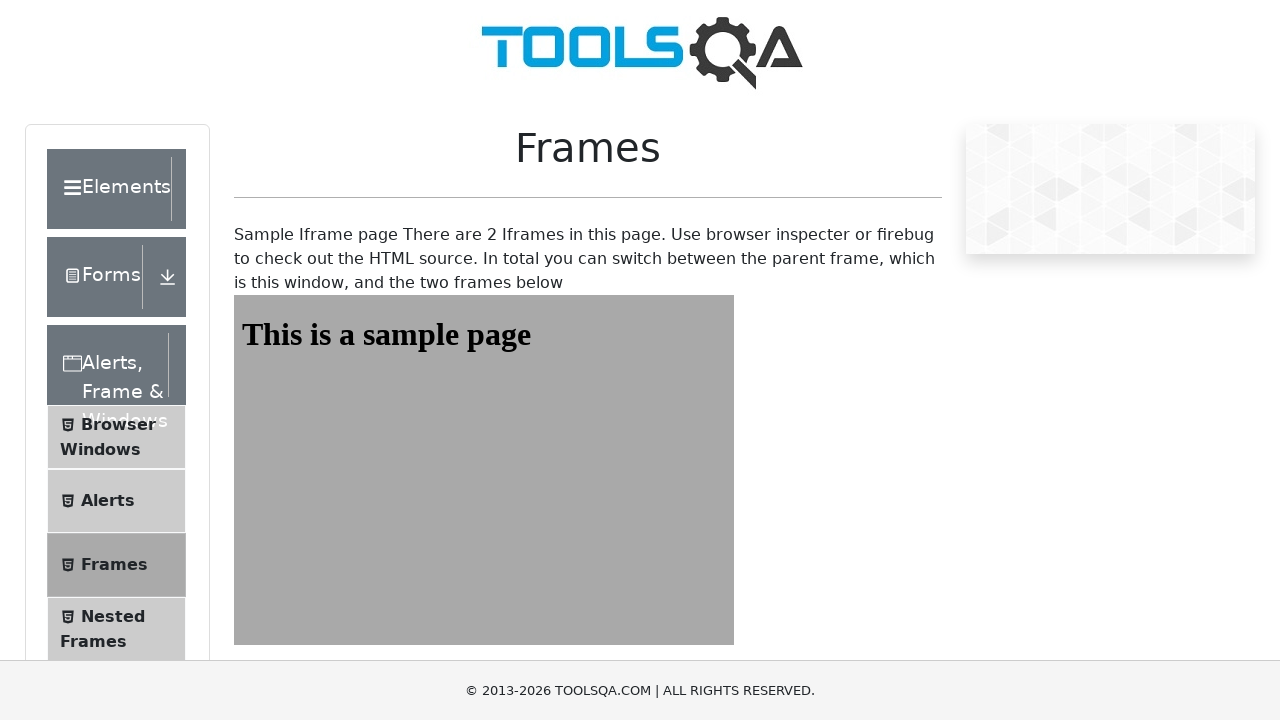

Retrieved heading text from first frame
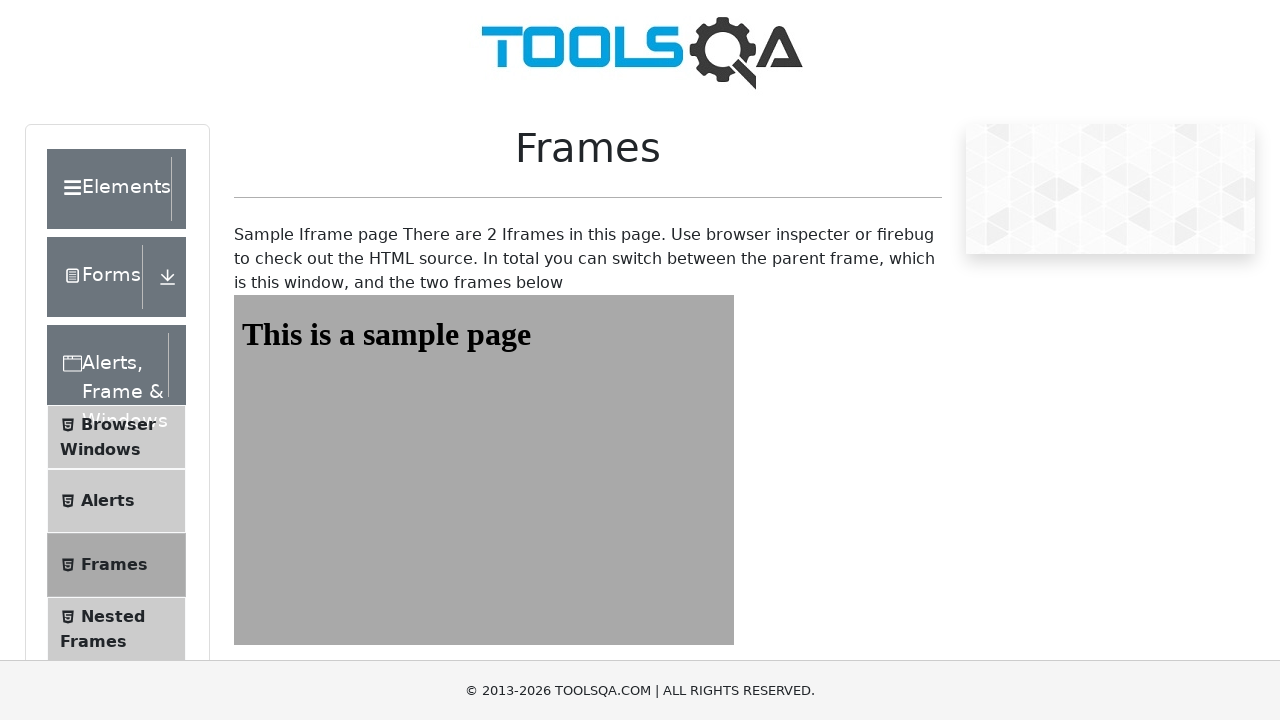

Verified first frame heading content matches expected text
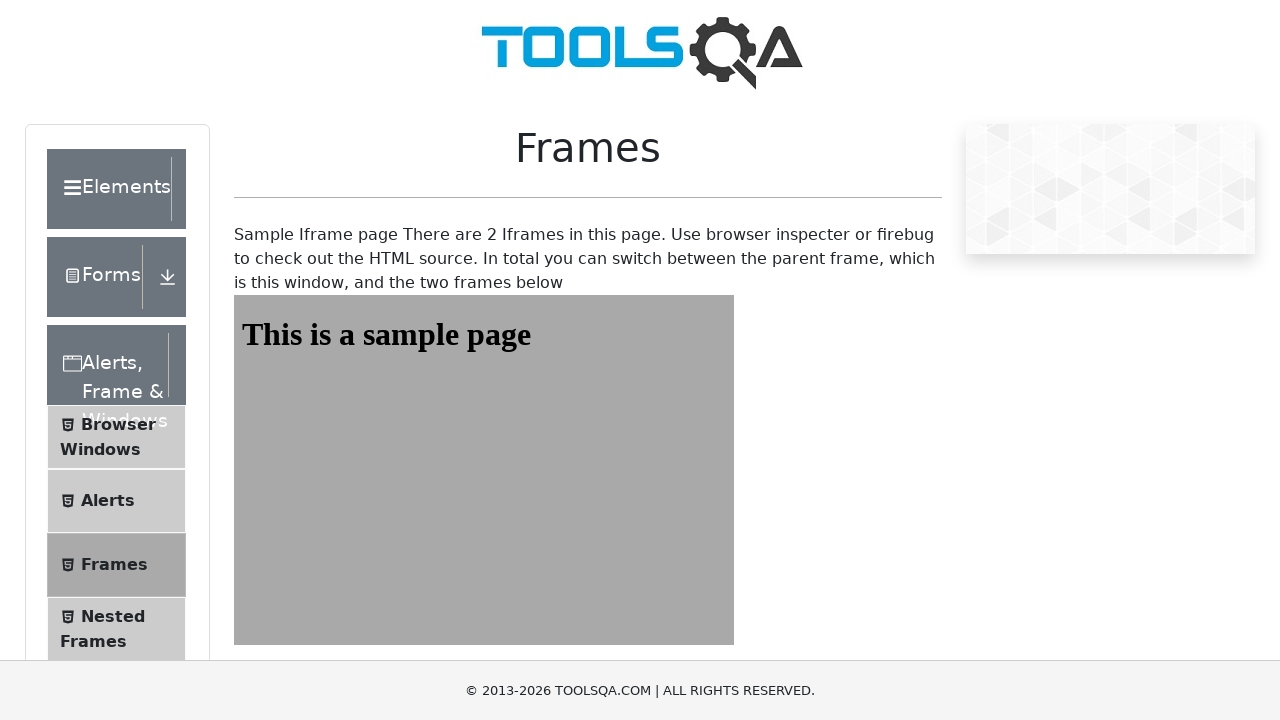

Located second iframe element
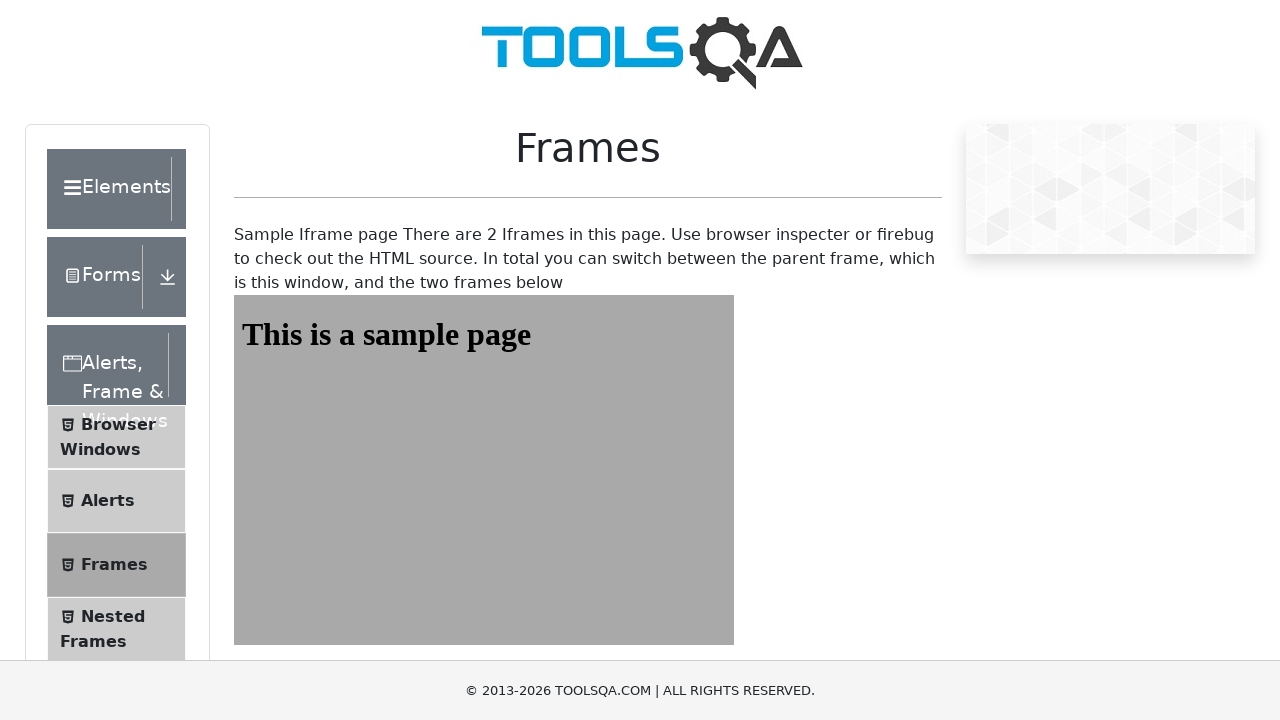

Retrieved heading text from second frame
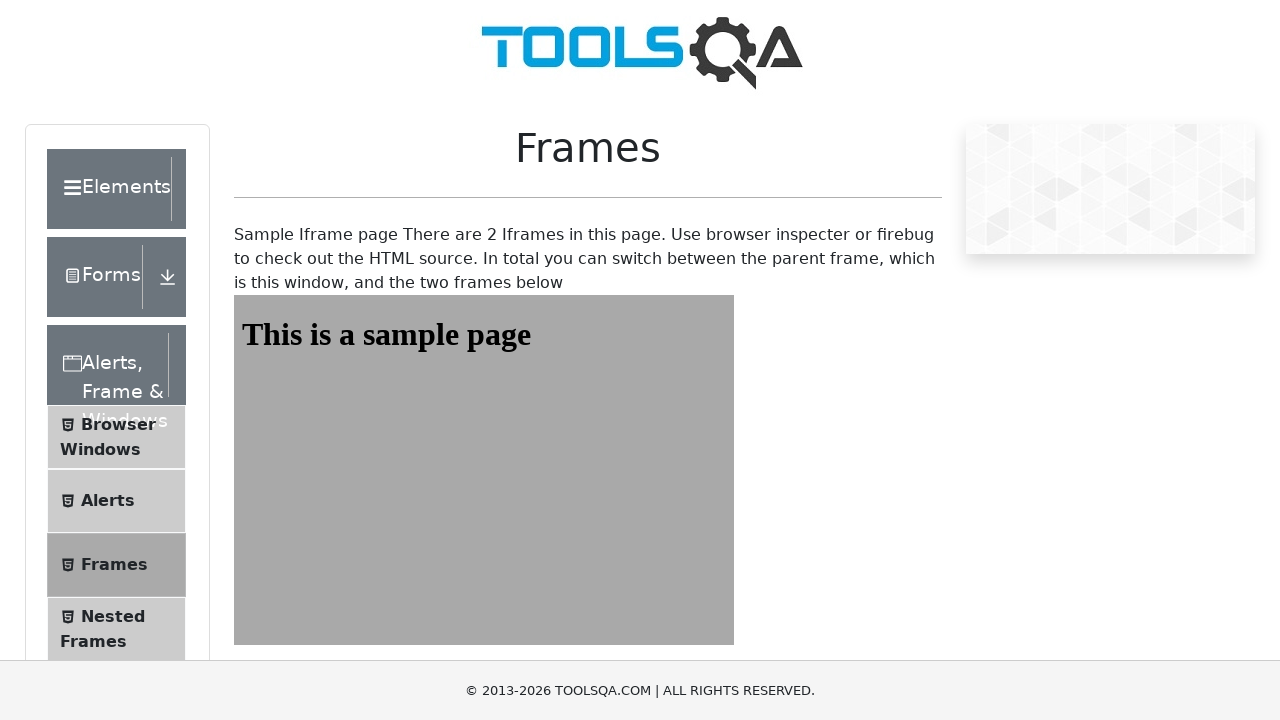

Verified second frame heading content matches expected text
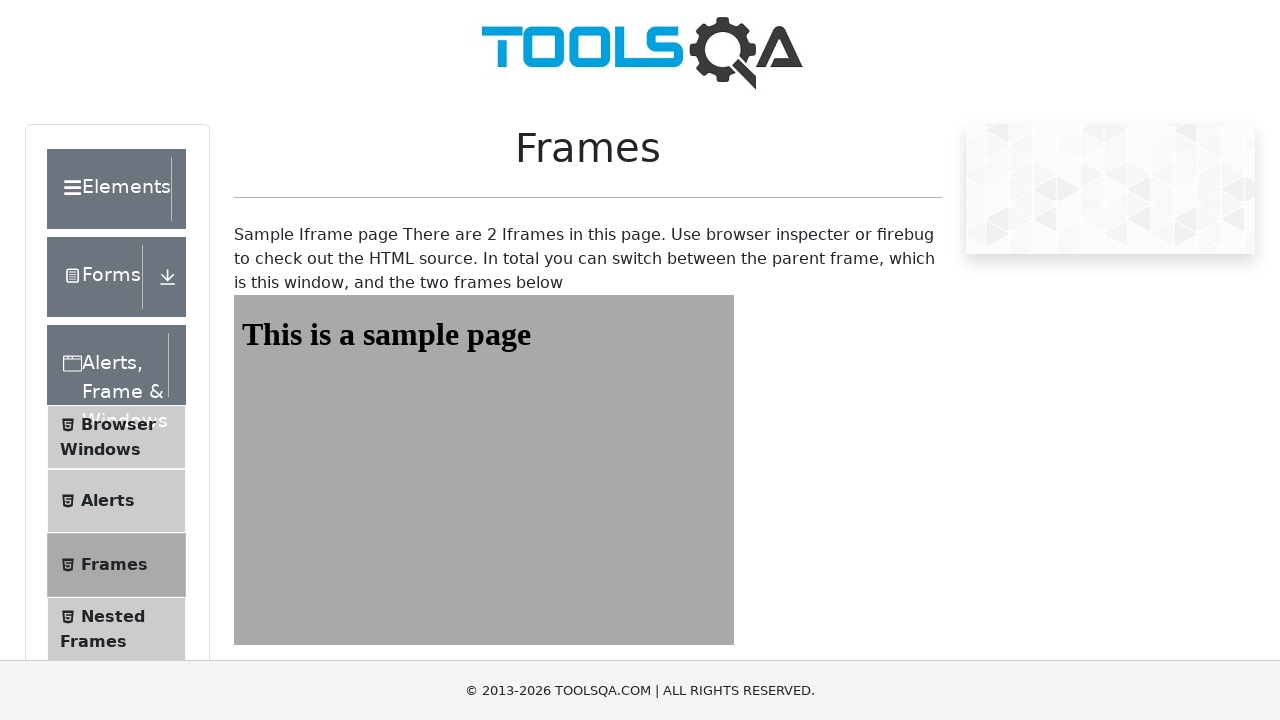

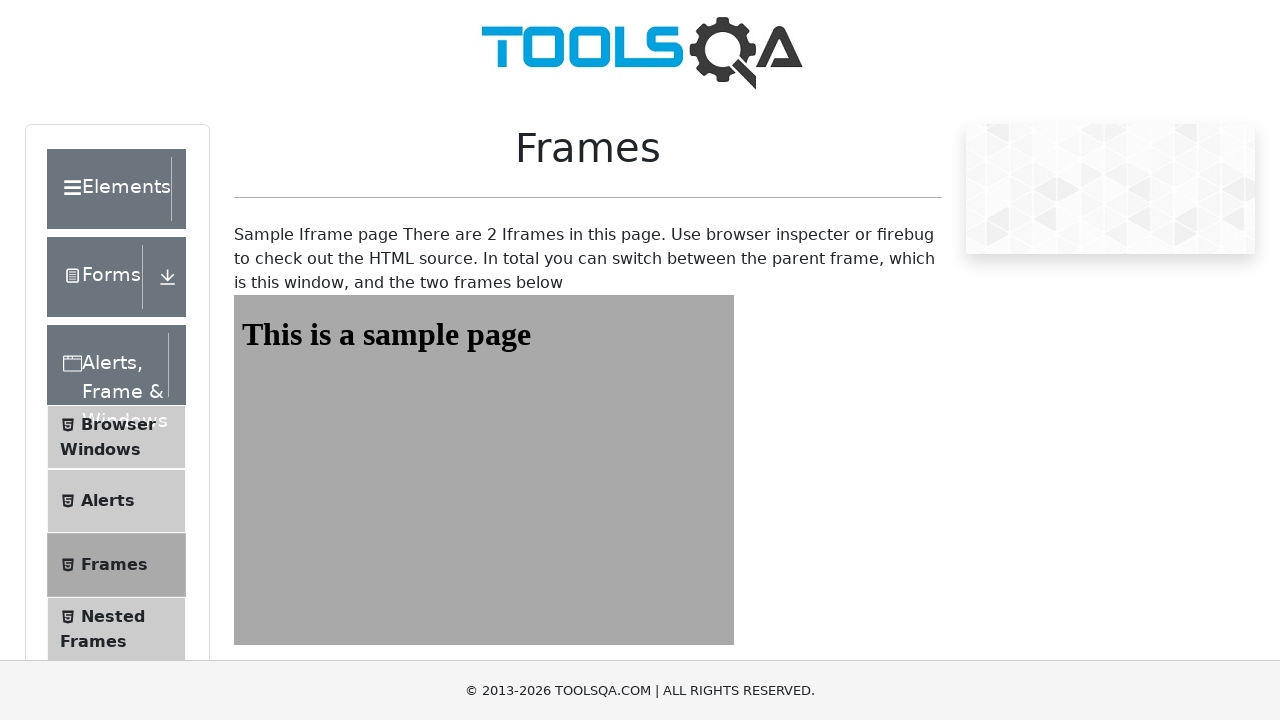